Tests hotel search form by entering location and email for newsletter subscription

Starting URL: https://hotel-testlab.coderslab.pl/en/

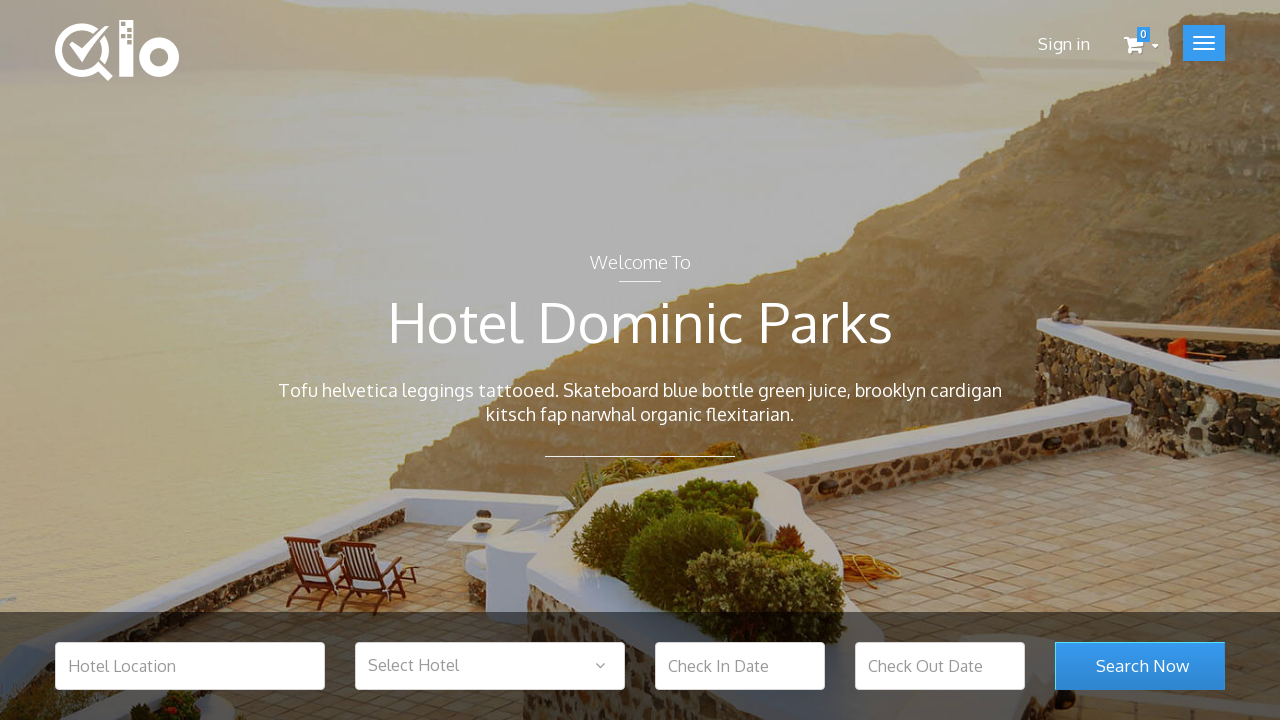

Filled hotel location field with 'Warsaw' on #hotel_location
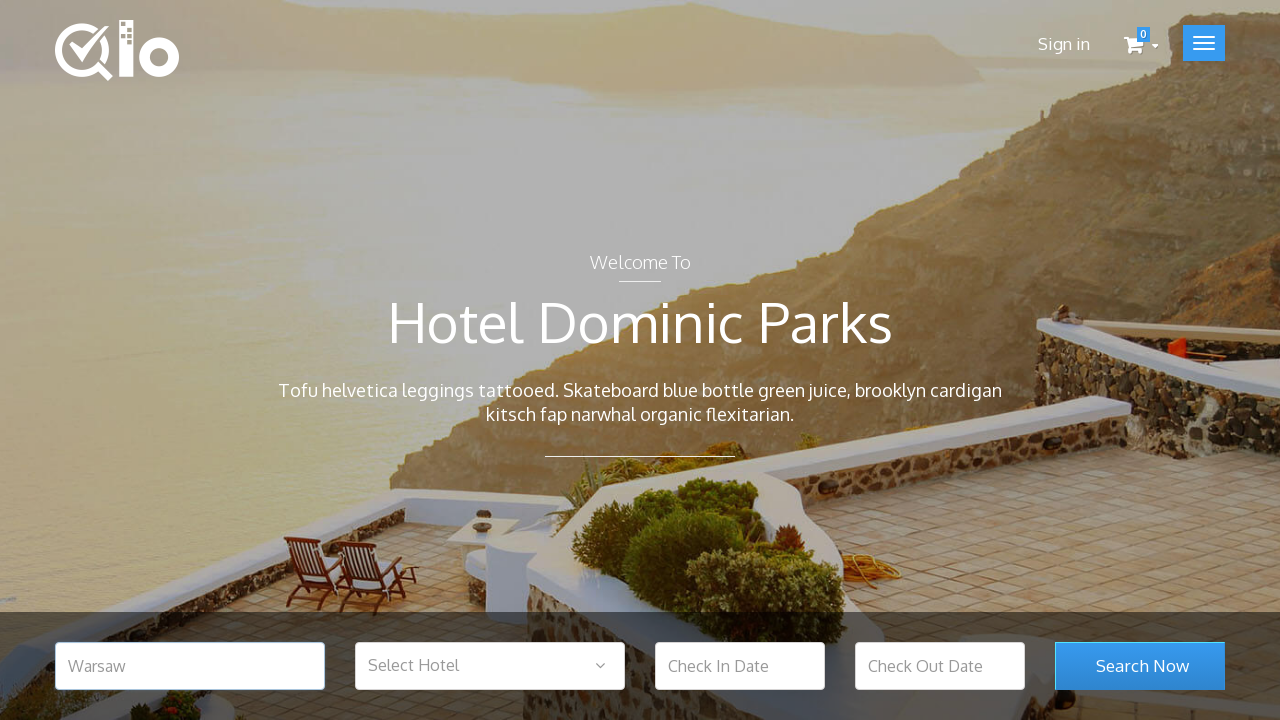

Filled newsletter email field with 'test@test.com' on #newsletter-input
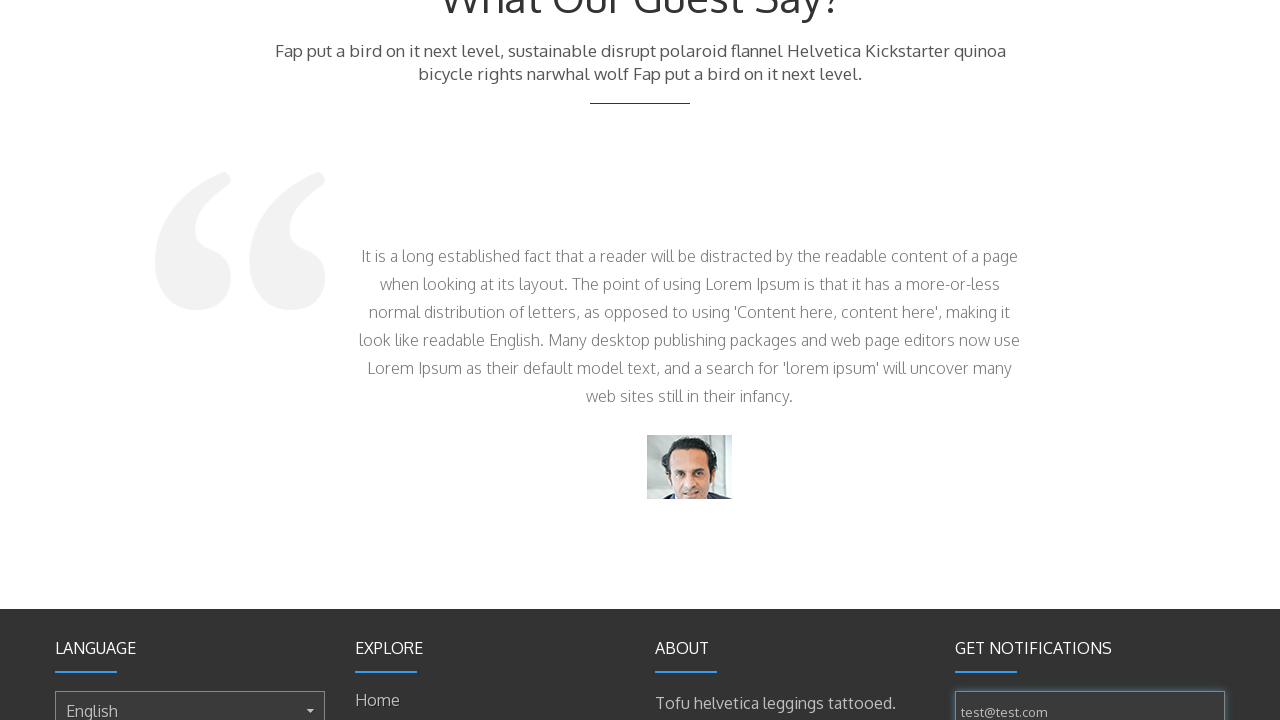

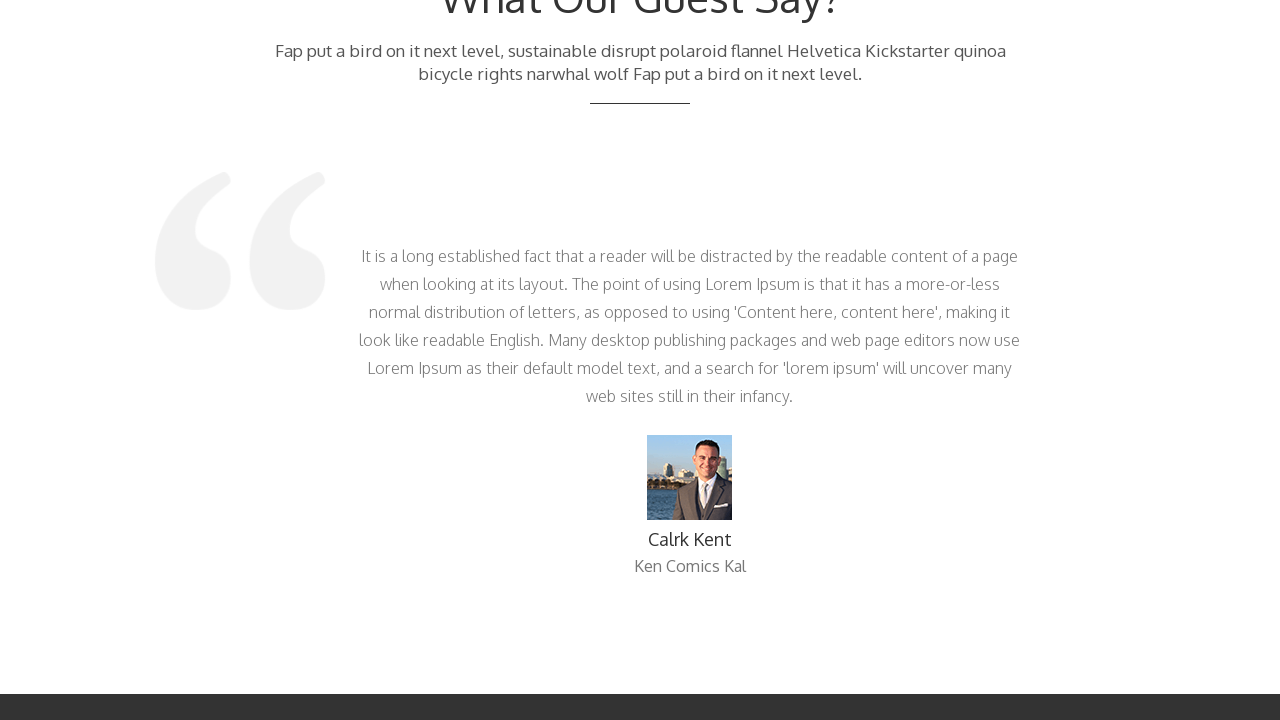